Tests successful search functionality on Price.ro by searching for "PlayStation 5" and verifying that at least 3 product results are displayed

Starting URL: https://www.price.ro/

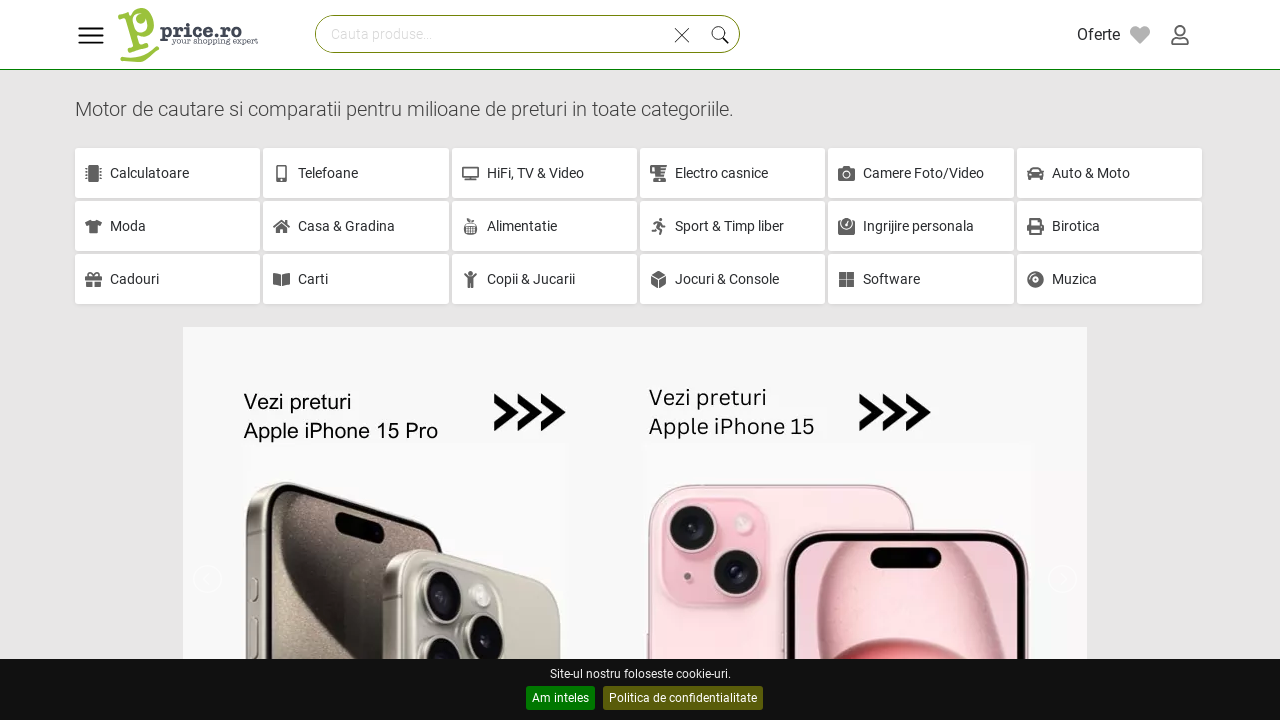

Filled search box with 'PlayStation 5' on #text
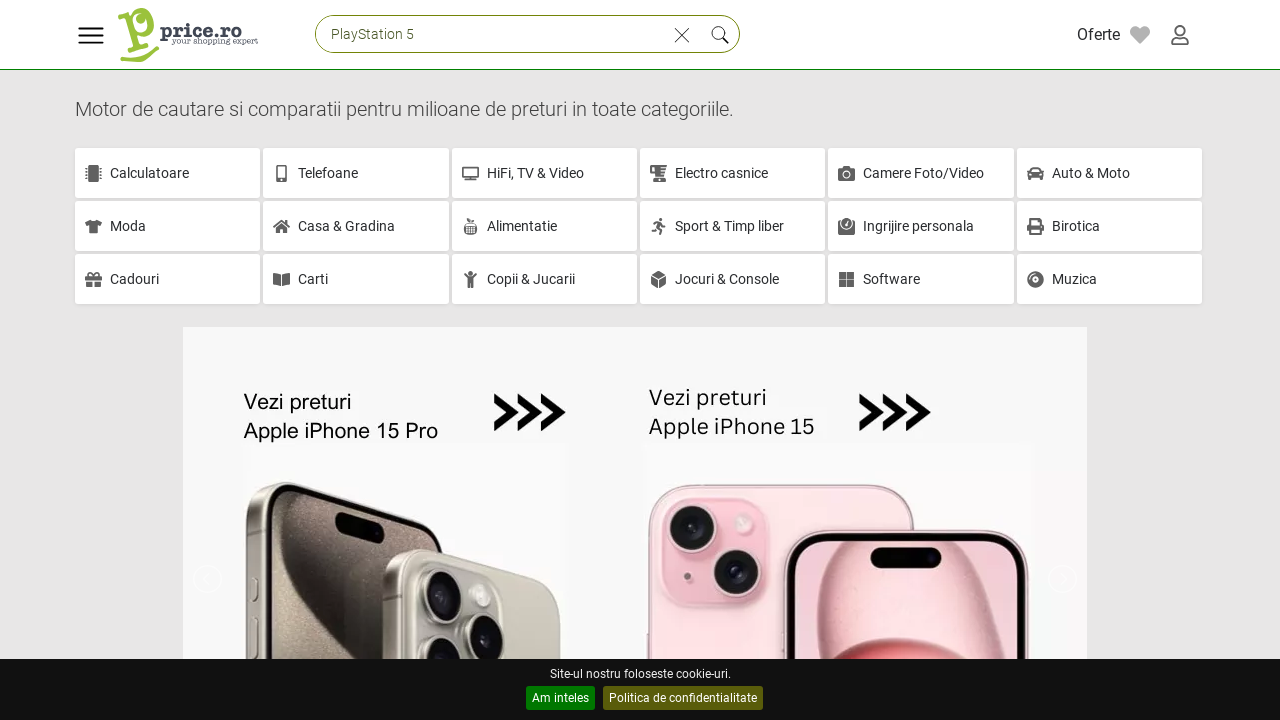

Pressed Enter to submit search on #text
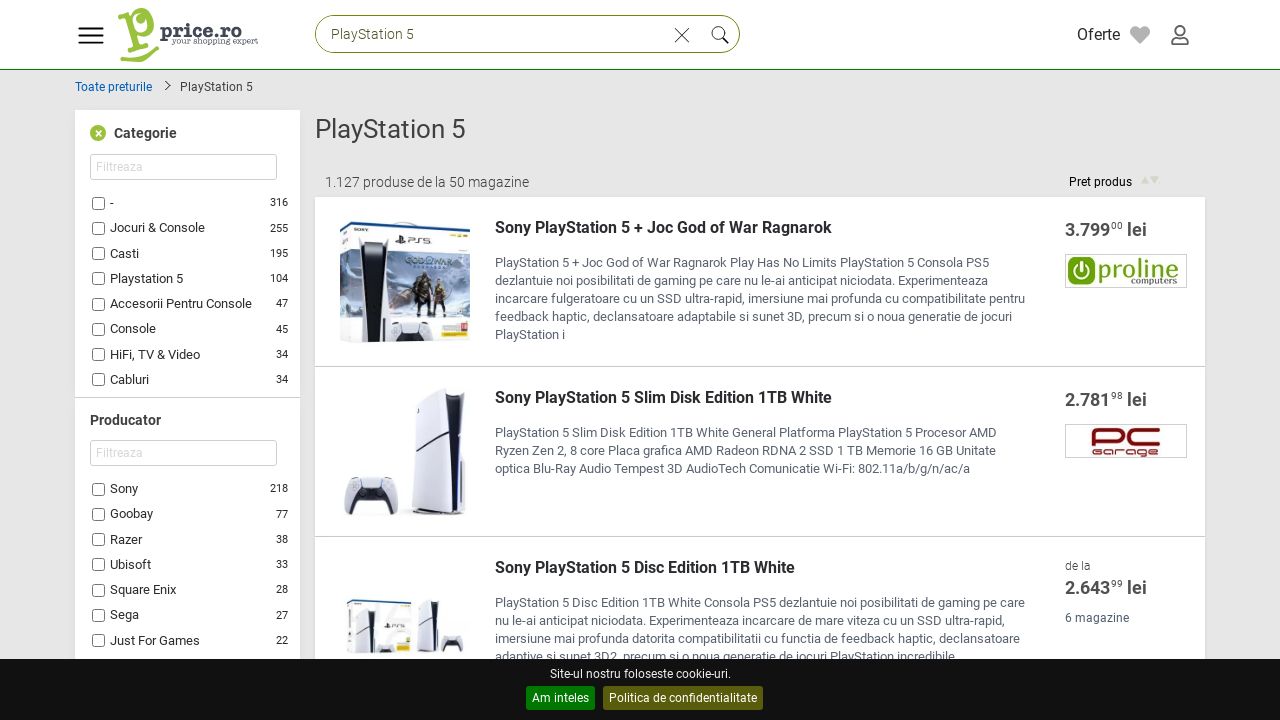

Search results loaded successfully
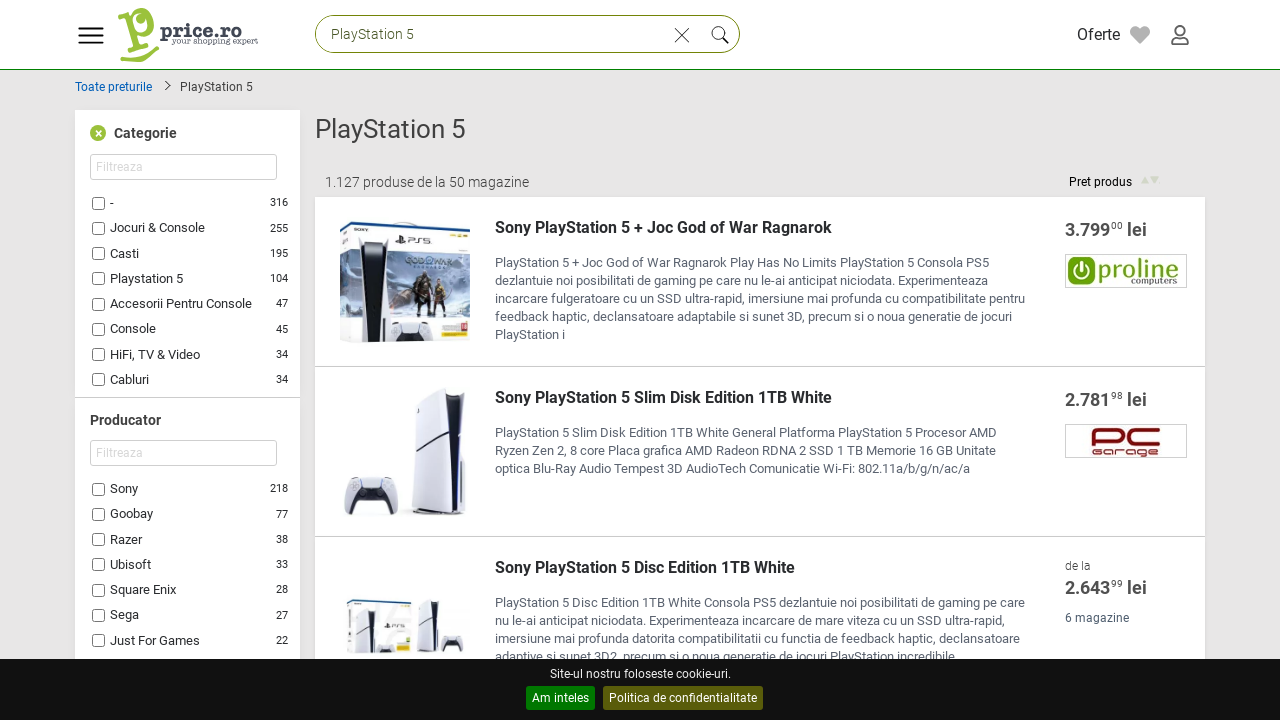

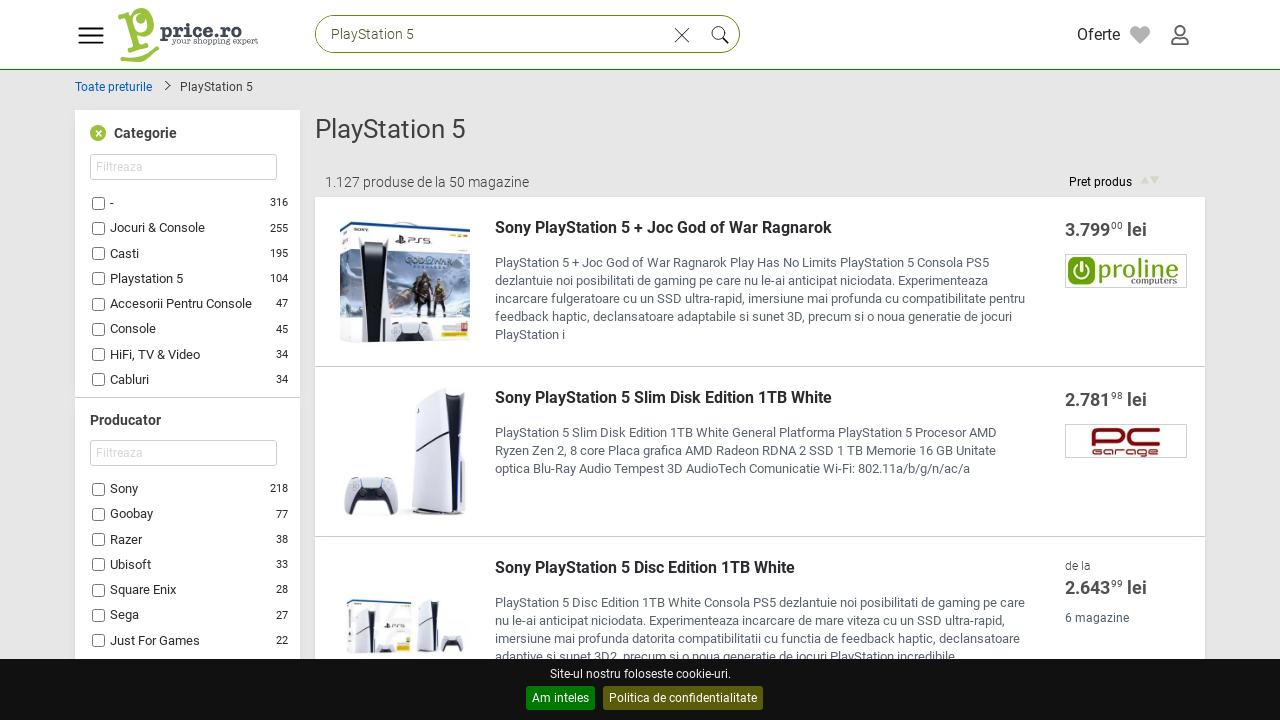